Tests an e-commerce flow by browsing products, selecting Selenium product, adding to cart, and updating quantity in the cart

Starting URL: https://rahulshettyacademy.com/angularAppdemo/

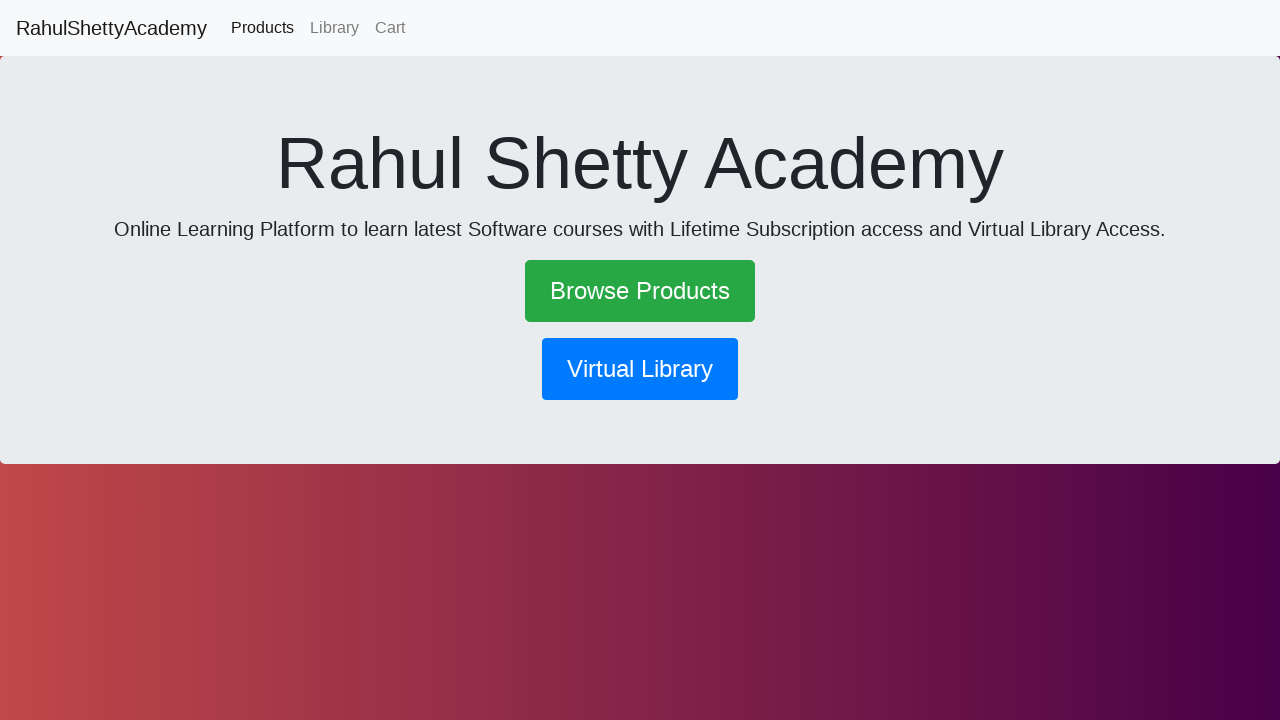

Clicked on Browse Products link at (640, 291) on text=Browse Products
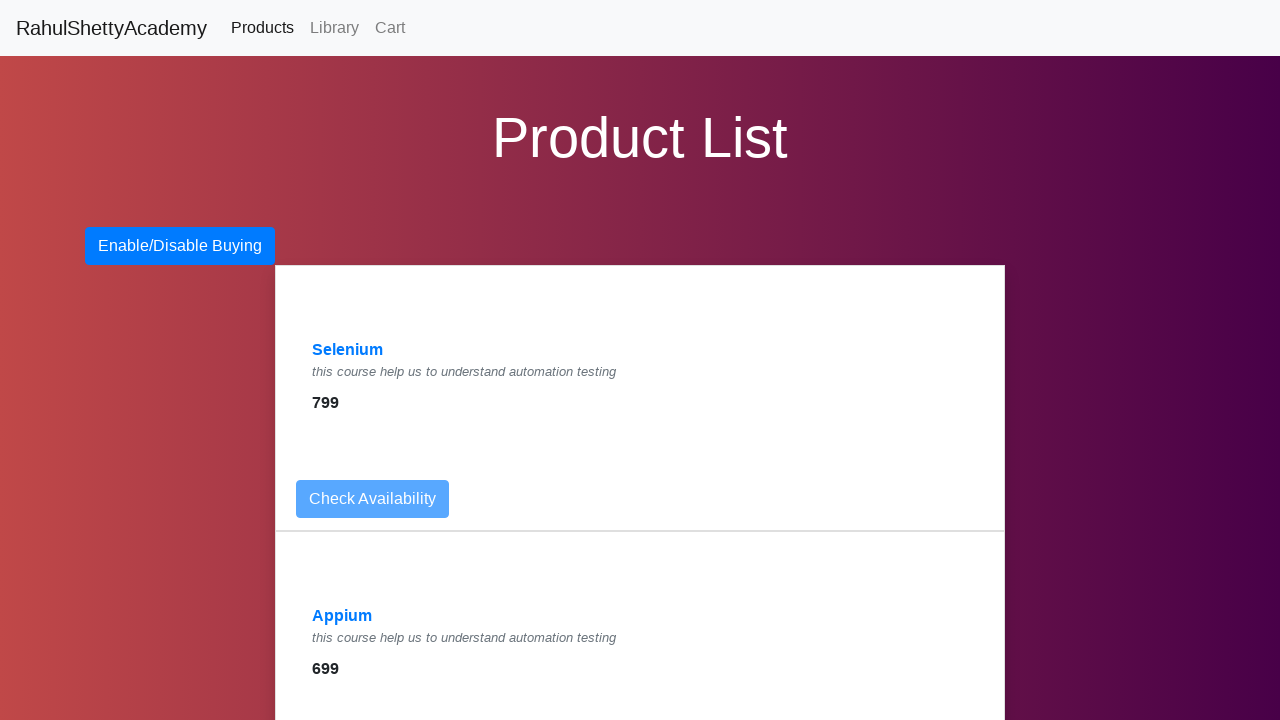

Clicked on Selenium product at (348, 350) on text=Selenium
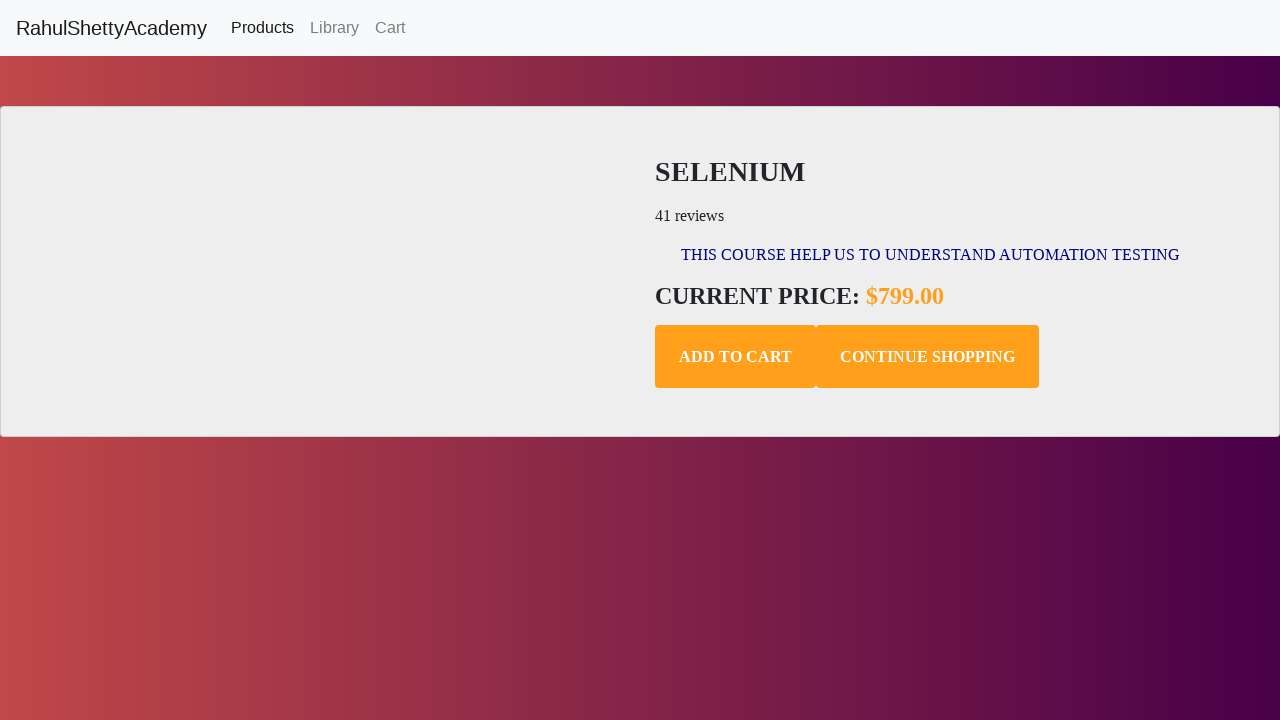

Added Selenium product to cart at (736, 357) on .add-to-cart
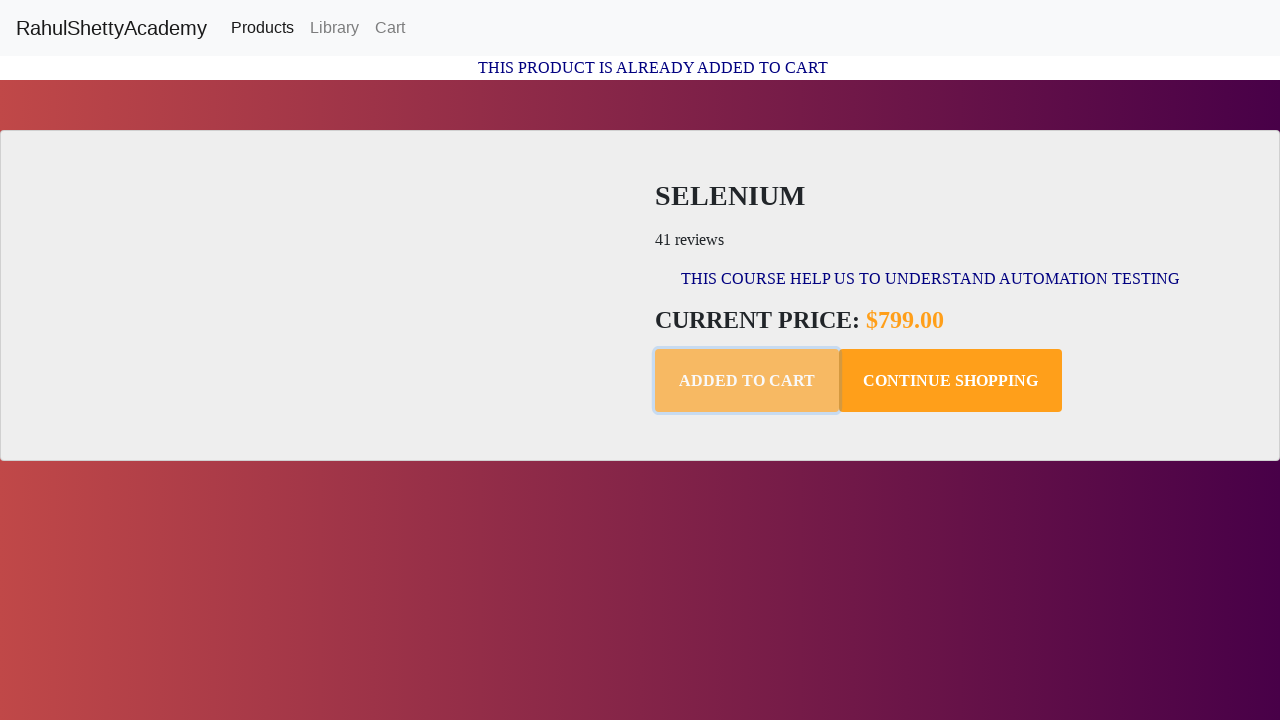

Navigated to cart page at (390, 28) on a:has-text('Cart')
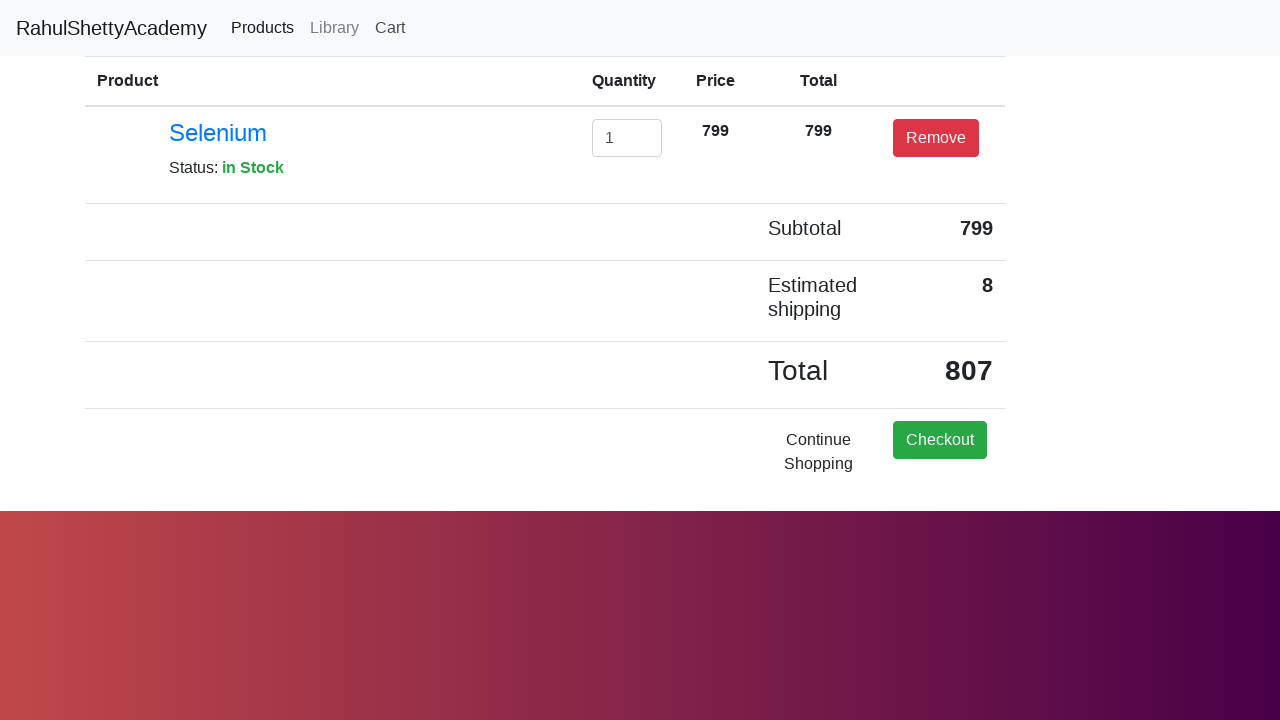

Cleared quantity input field on (//input[@id='exampleInputEmail1'])[1]
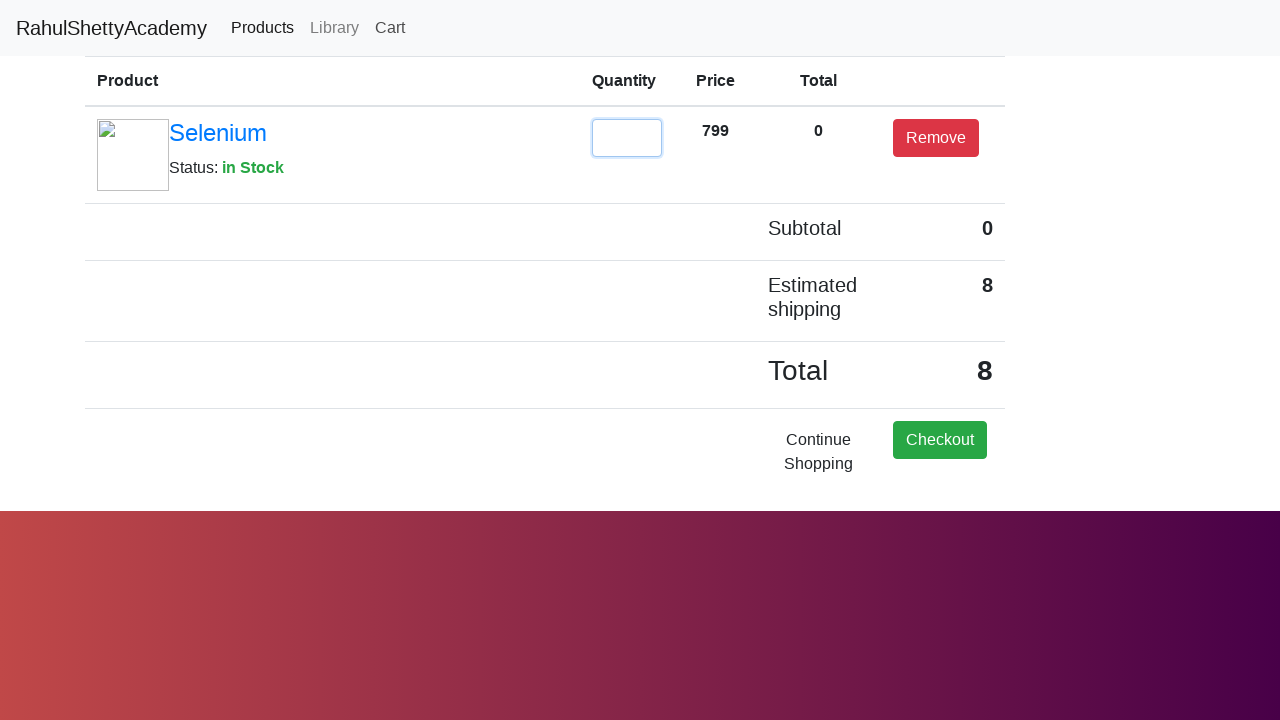

Updated product quantity to 2 in cart on (//input[@id='exampleInputEmail1'])[1]
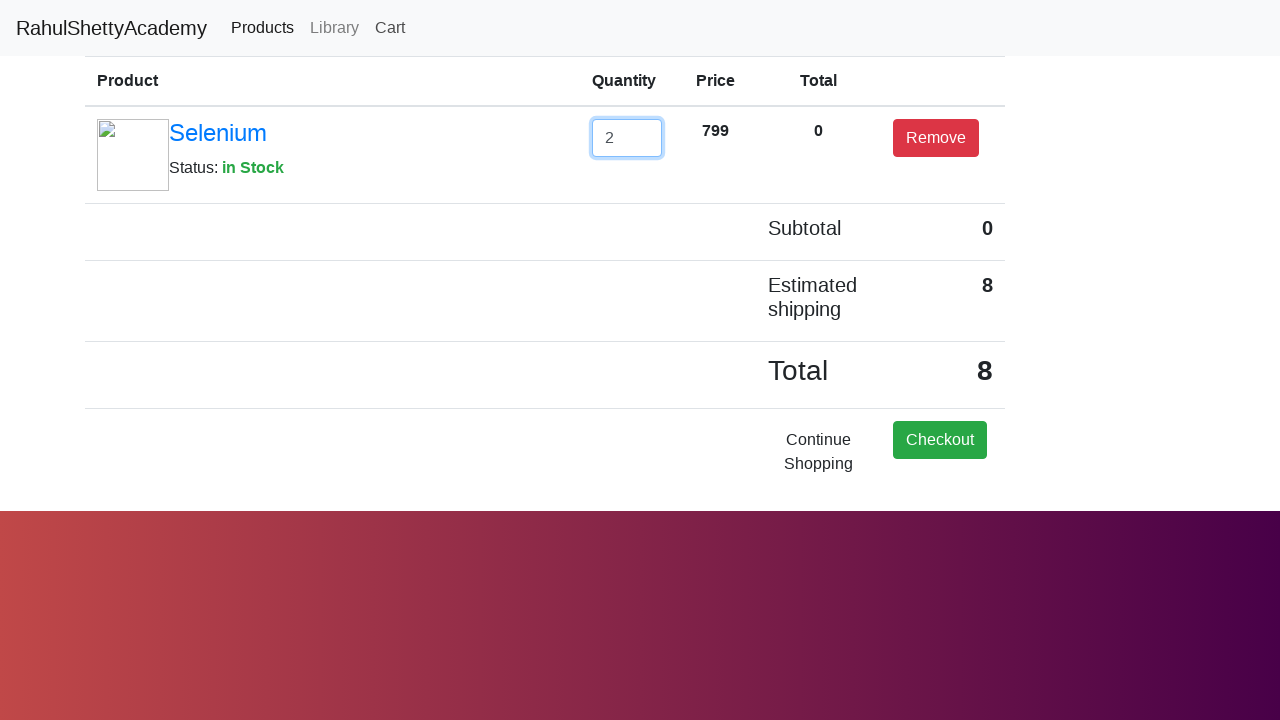

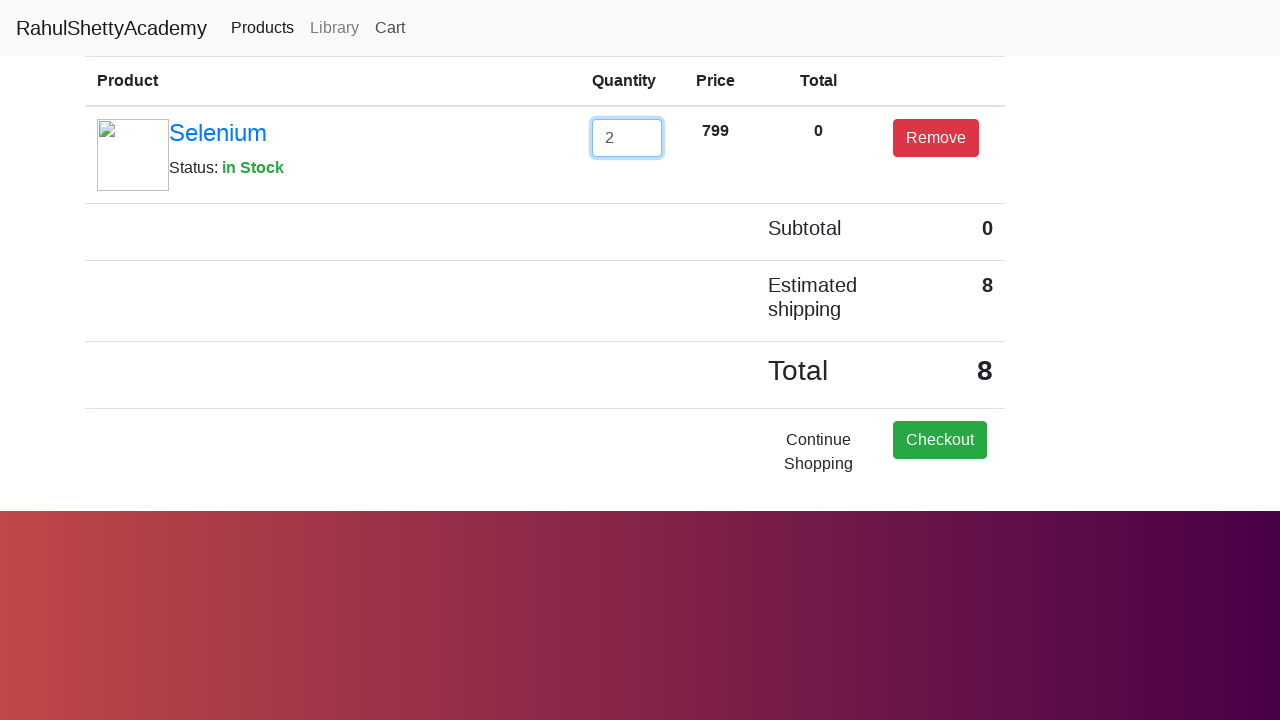